Tests window handling functionality by navigating through the DemoQA site to open a new browser window, switching to it, and then closing it

Starting URL: https://demoqa.com/

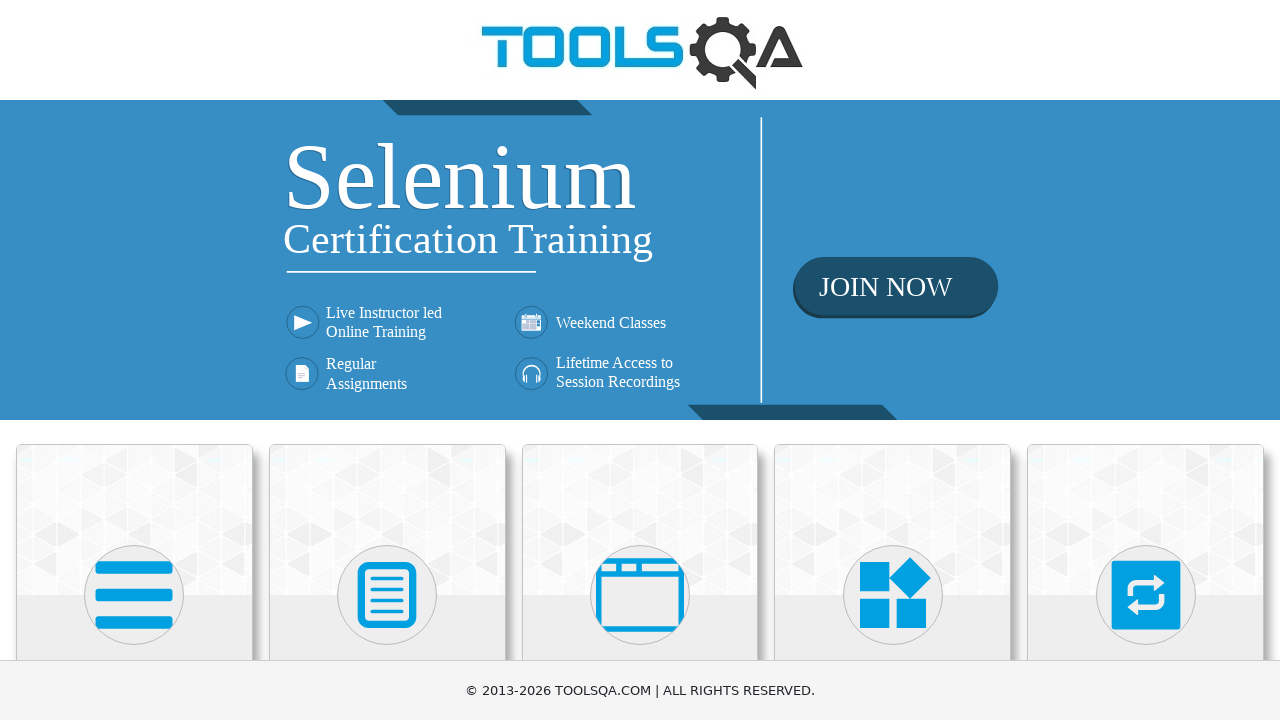

Scrolled down 250px to see Elements section
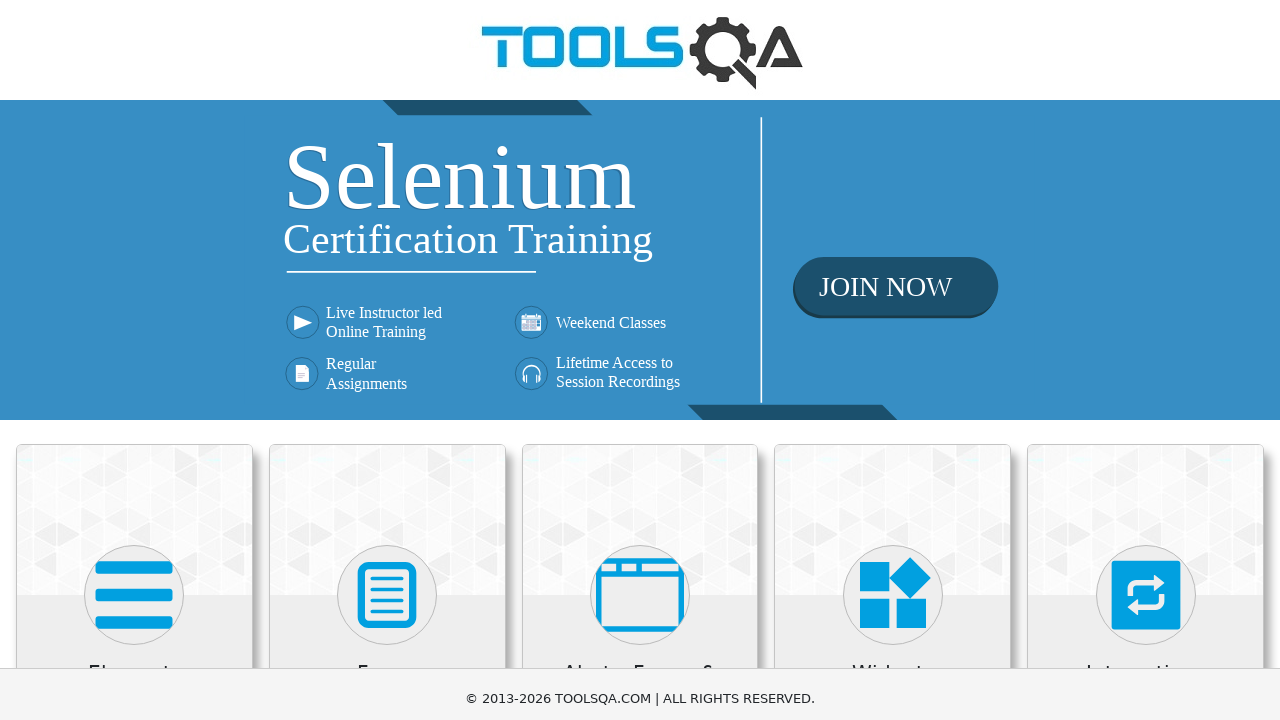

Clicked on Elements section at (134, 423) on xpath=//h5[text()='Elements']
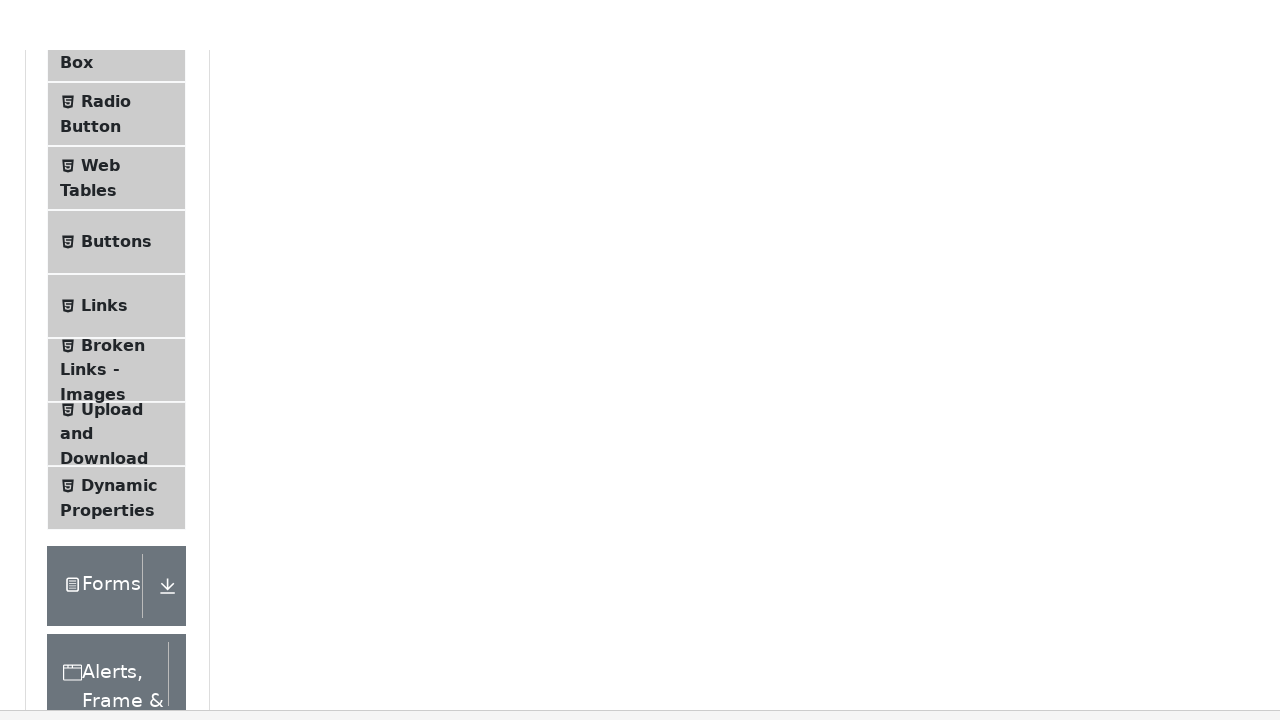

Scrolled down 250px to see Alerts, Frame & Windows
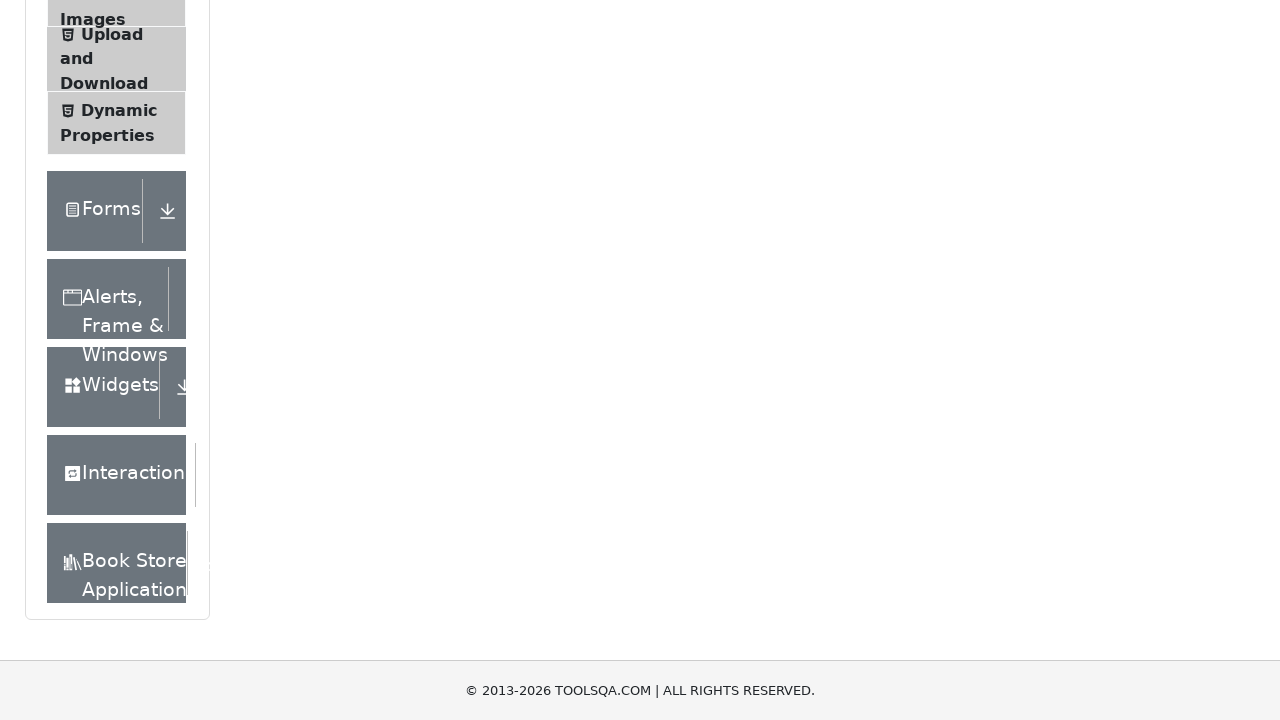

Clicked on Alerts, Frame & Windows section at (107, 299) on xpath=//div[contains(text(),'Alerts, Frame & Windows')]
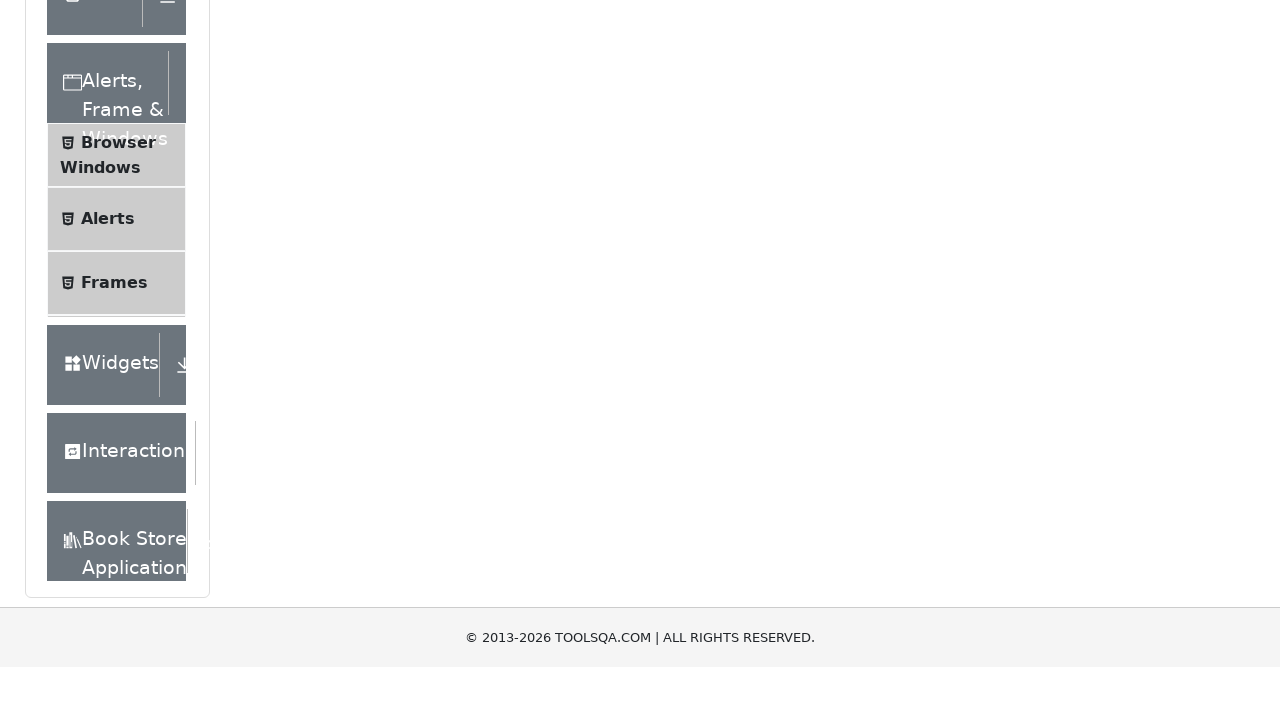

Clicked on Browser Windows menu item at (118, 196) on xpath=//span[contains(text(),'Browser Windows')]
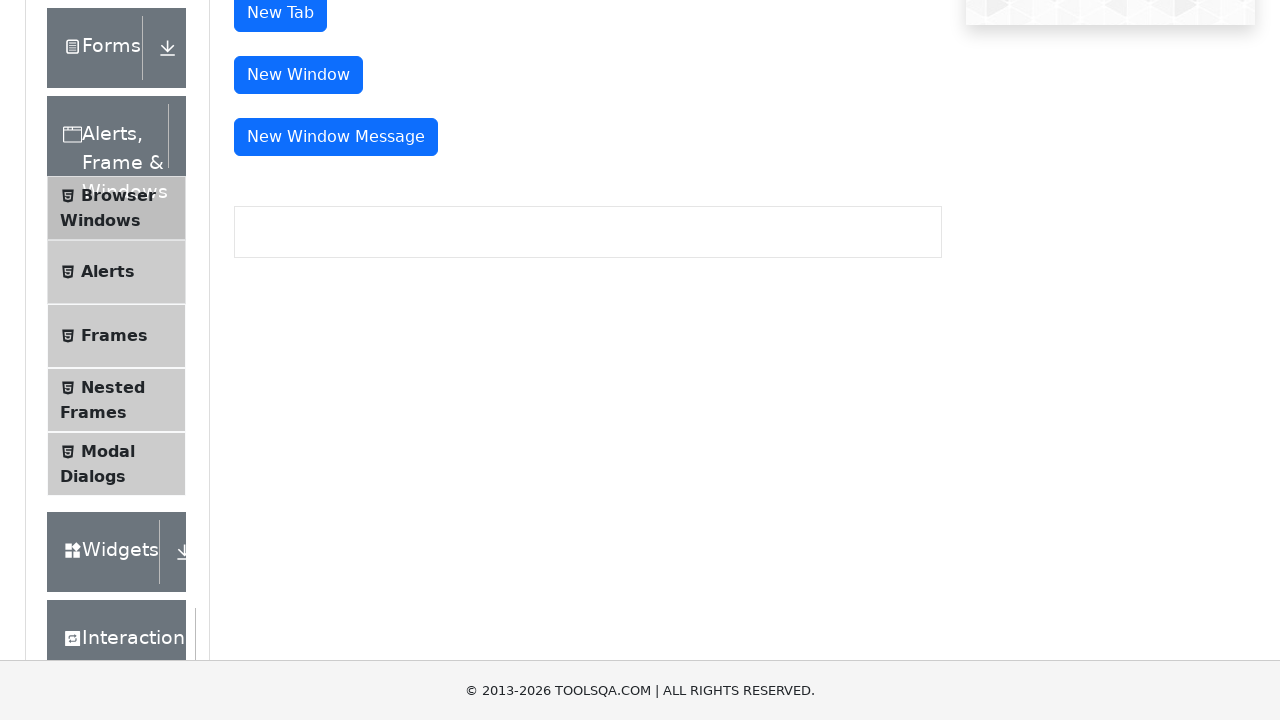

Clicked button to open new window at (336, 137) on xpath=//button[@id='messageWindowButton']
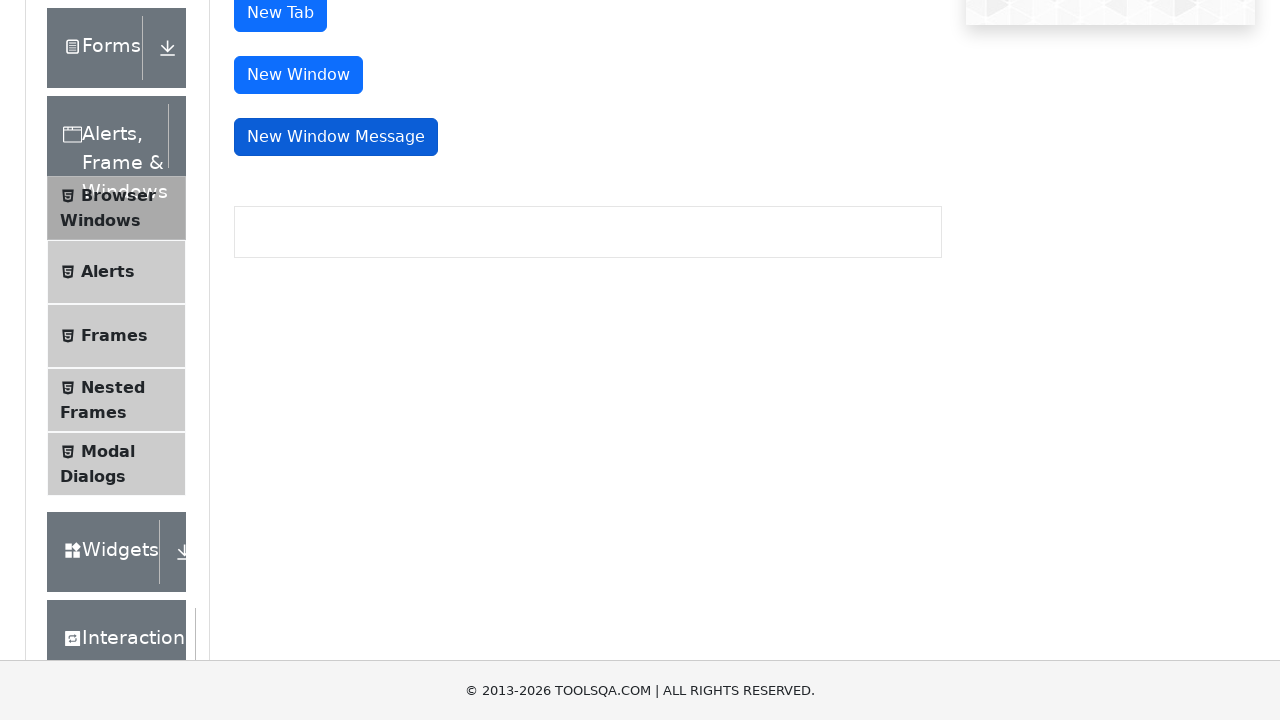

Captured new browser window
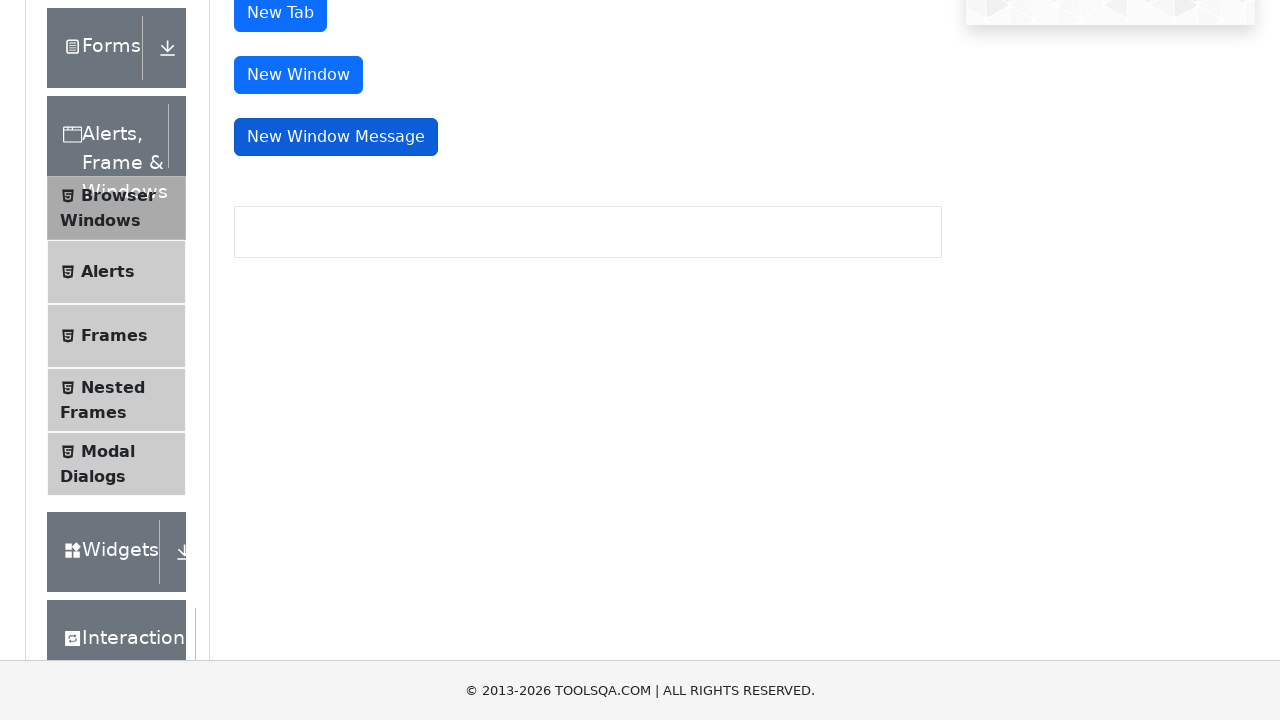

Closed the new browser window
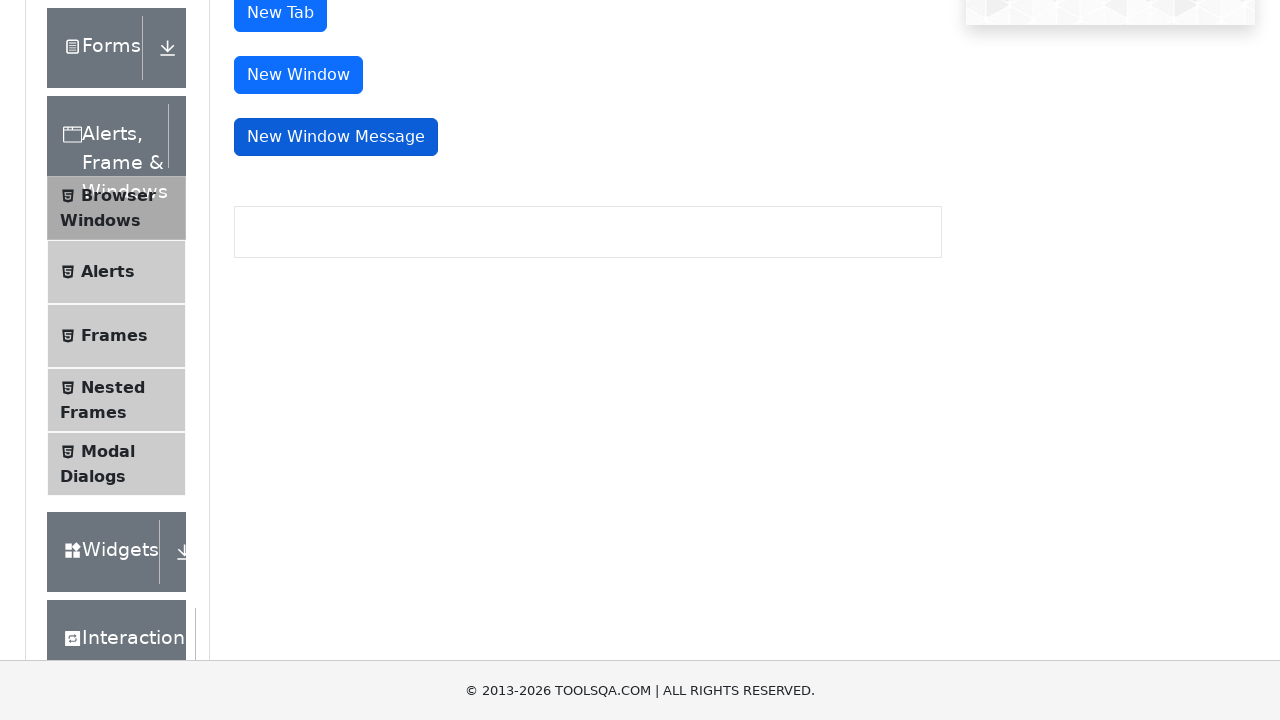

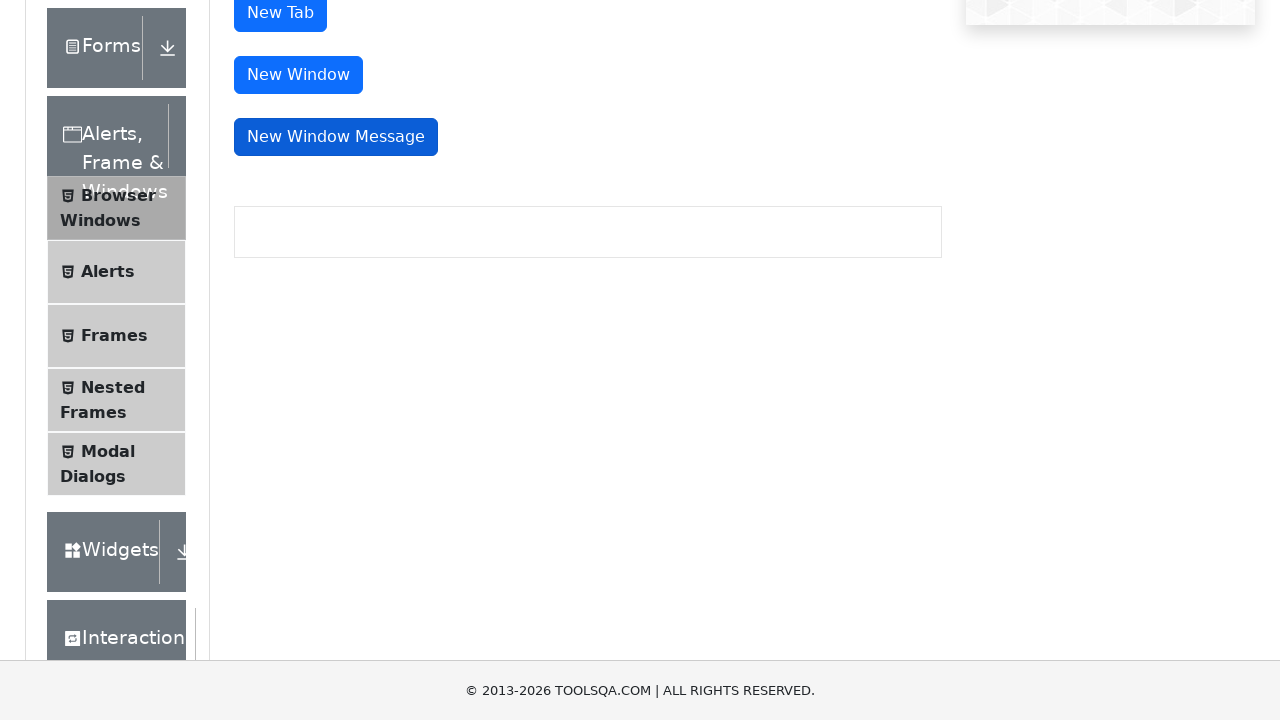